Tests scrolling functionality on a registration page by scrolling to a submit button element using JavaScript

Starting URL: https://demo.automationtesting.in/Register.html

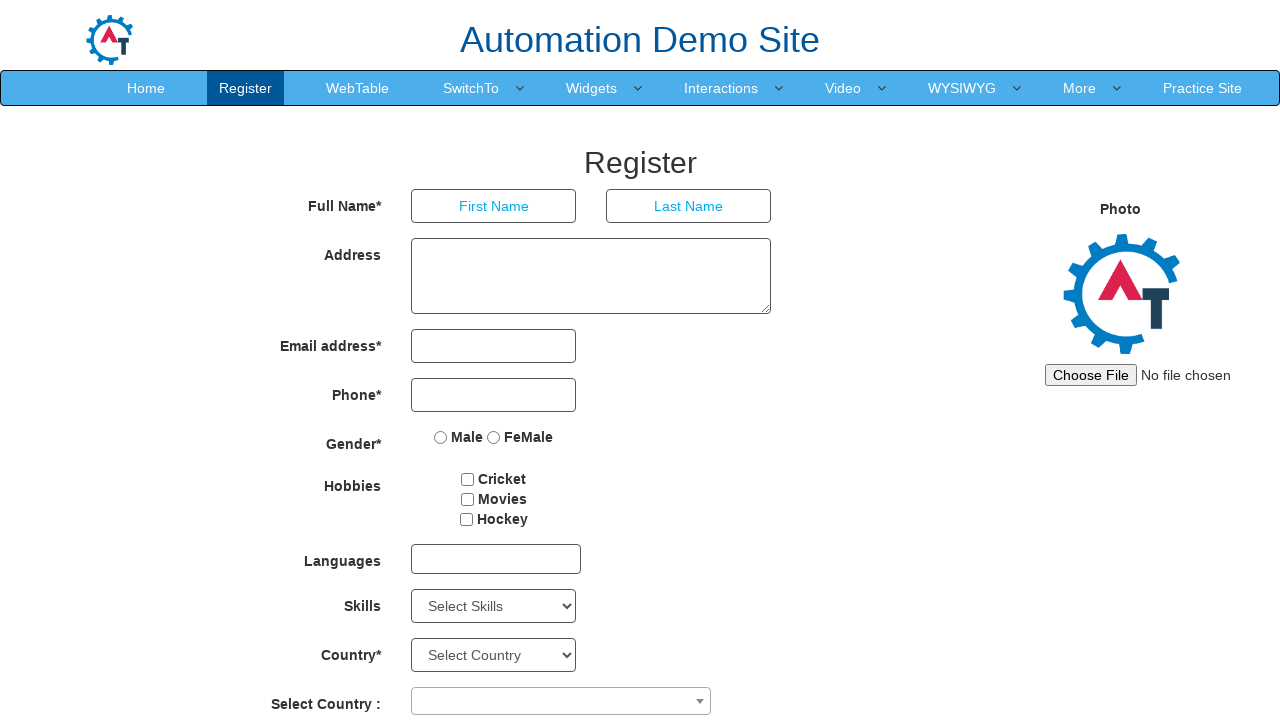

Waited for password field to be visible
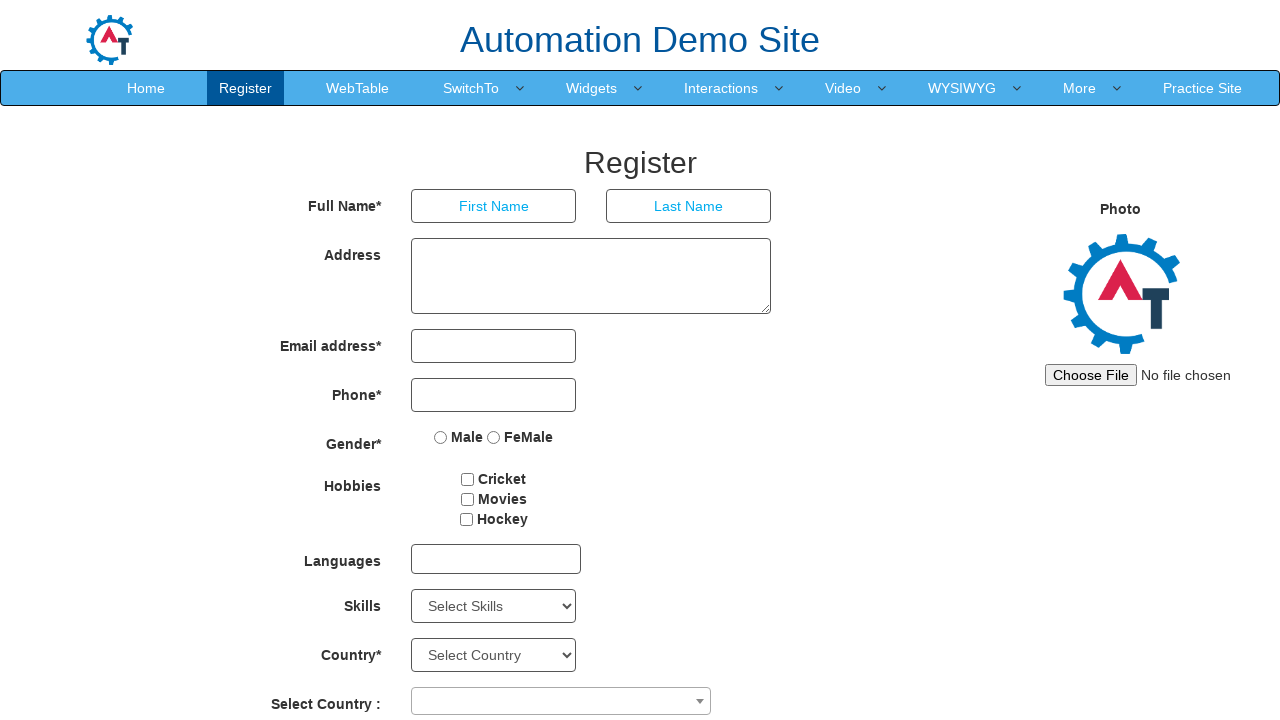

Located submit button element
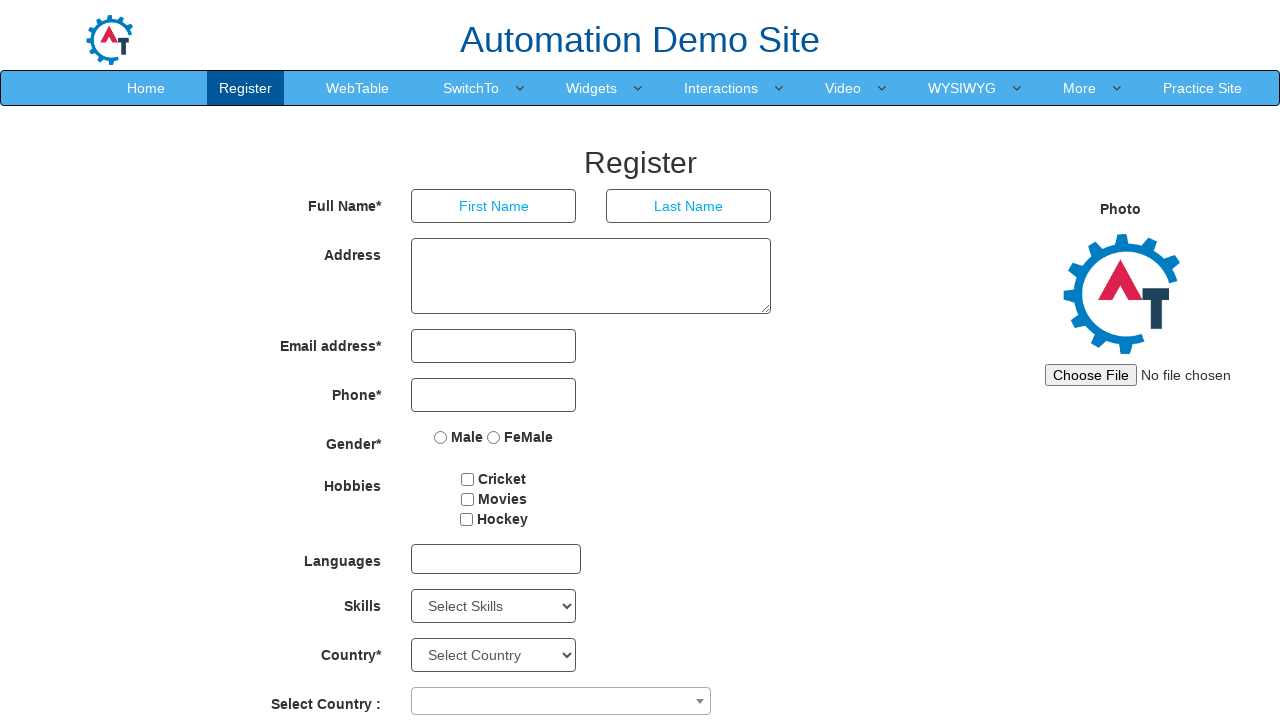

Scrolled to submit button using JavaScript
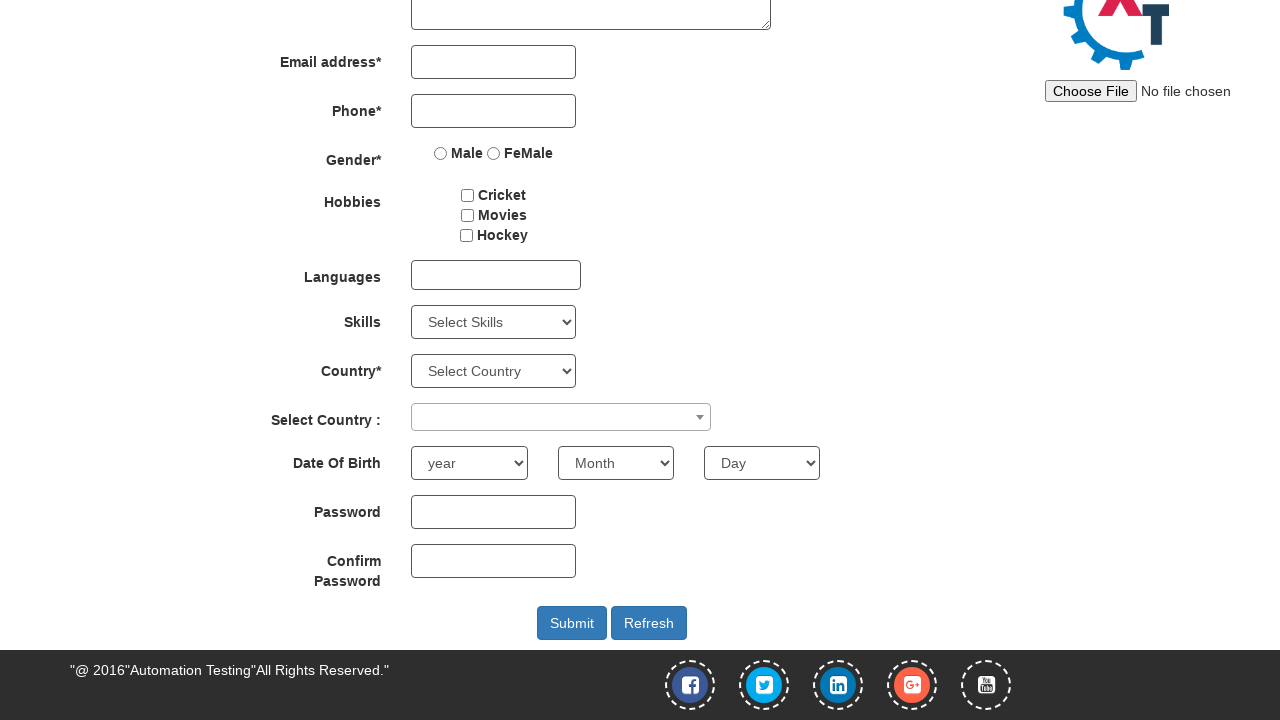

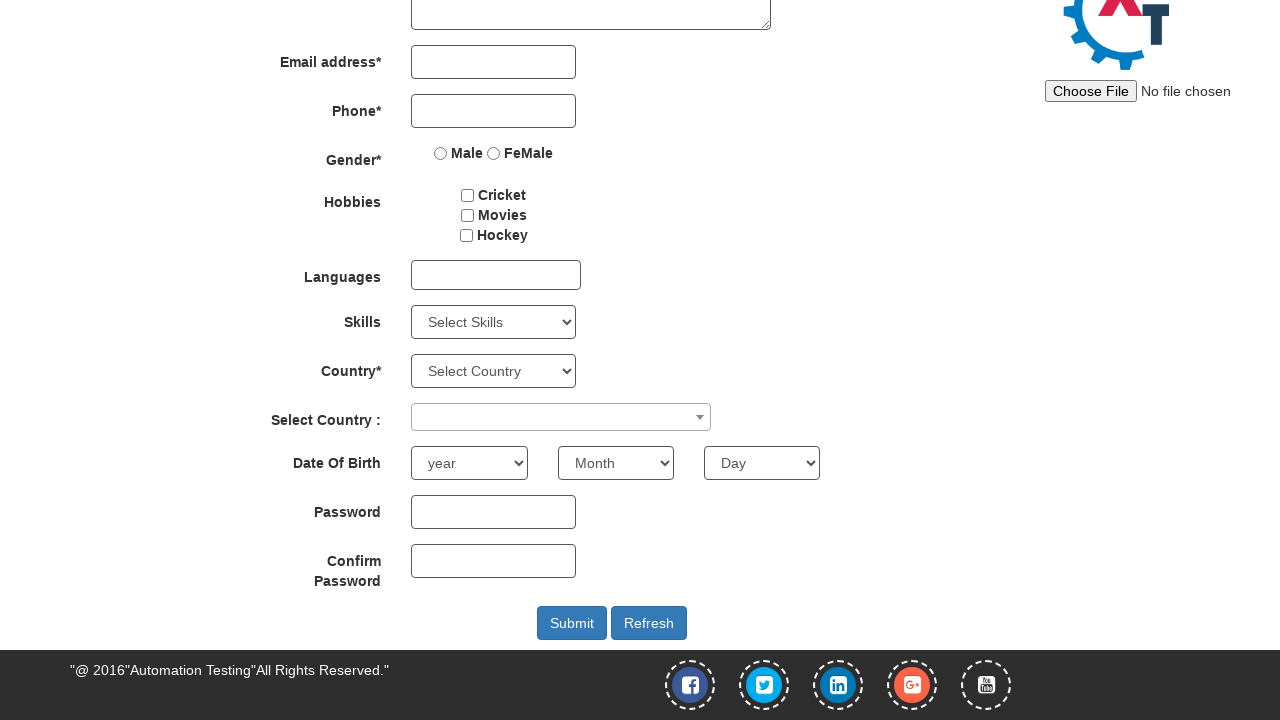